Tests context menu by right-clicking on element and accepting alert

Starting URL: https://the-internet.herokuapp.com/

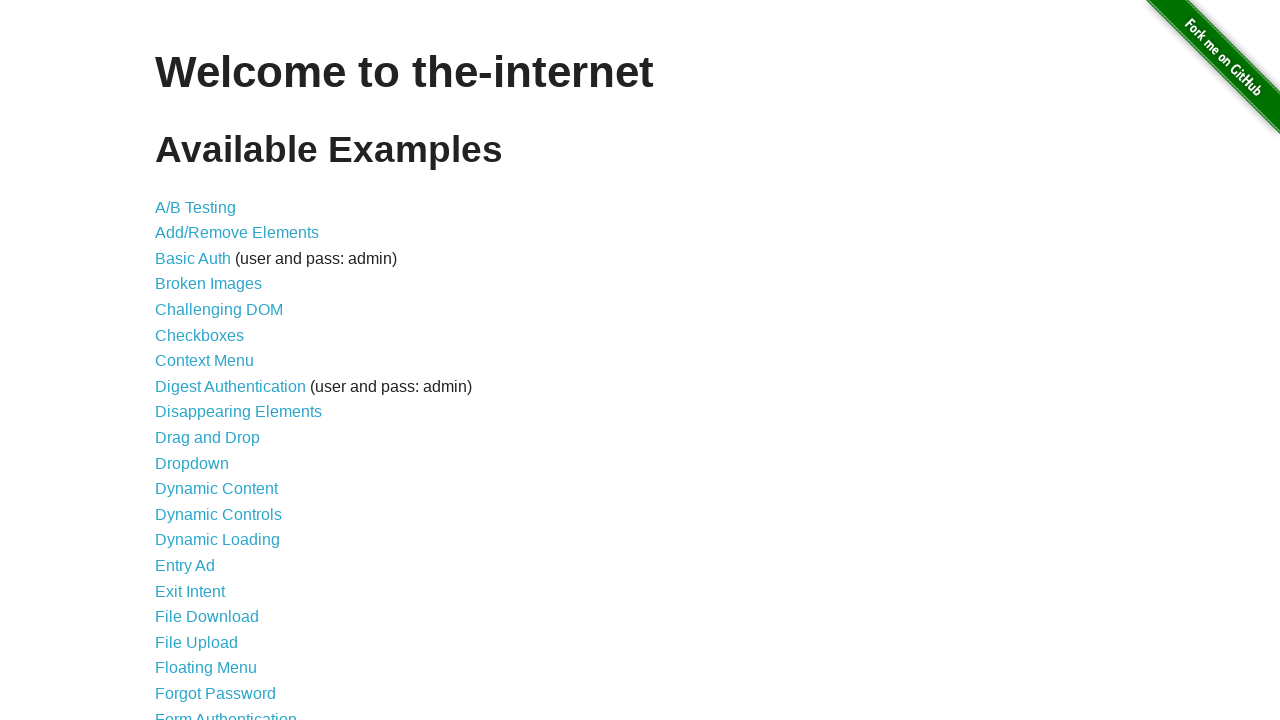

Clicked link to navigate to context menu page at (204, 361) on xpath=//a[@href='/context_menu']
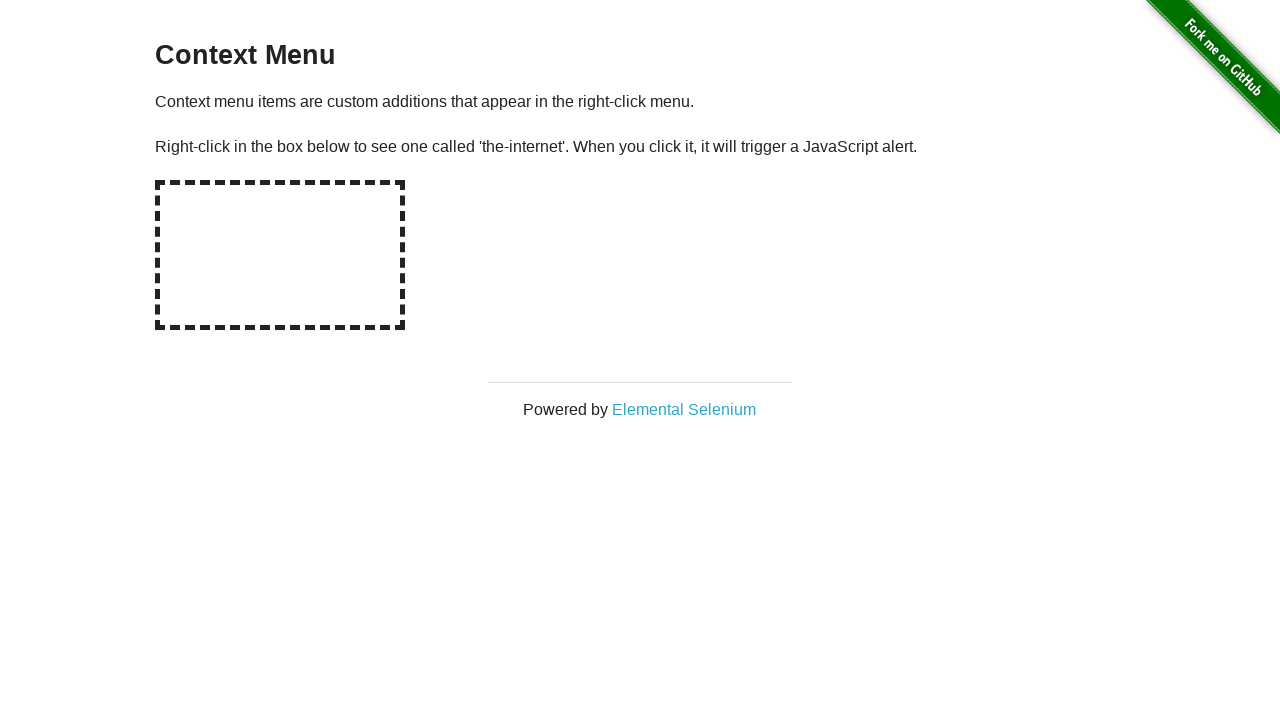

Right-clicked on hot spot element to trigger context menu at (280, 255) on xpath=//div[@id='hot-spot']
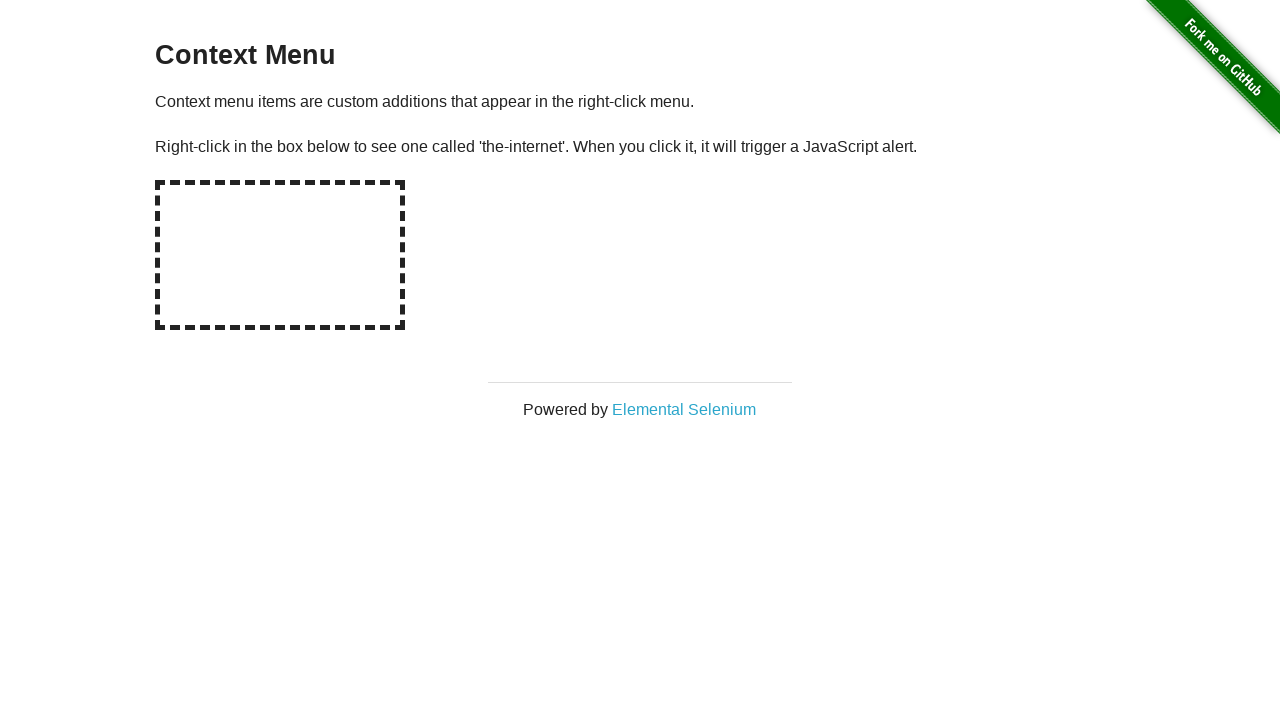

Set up dialog handler to accept alert
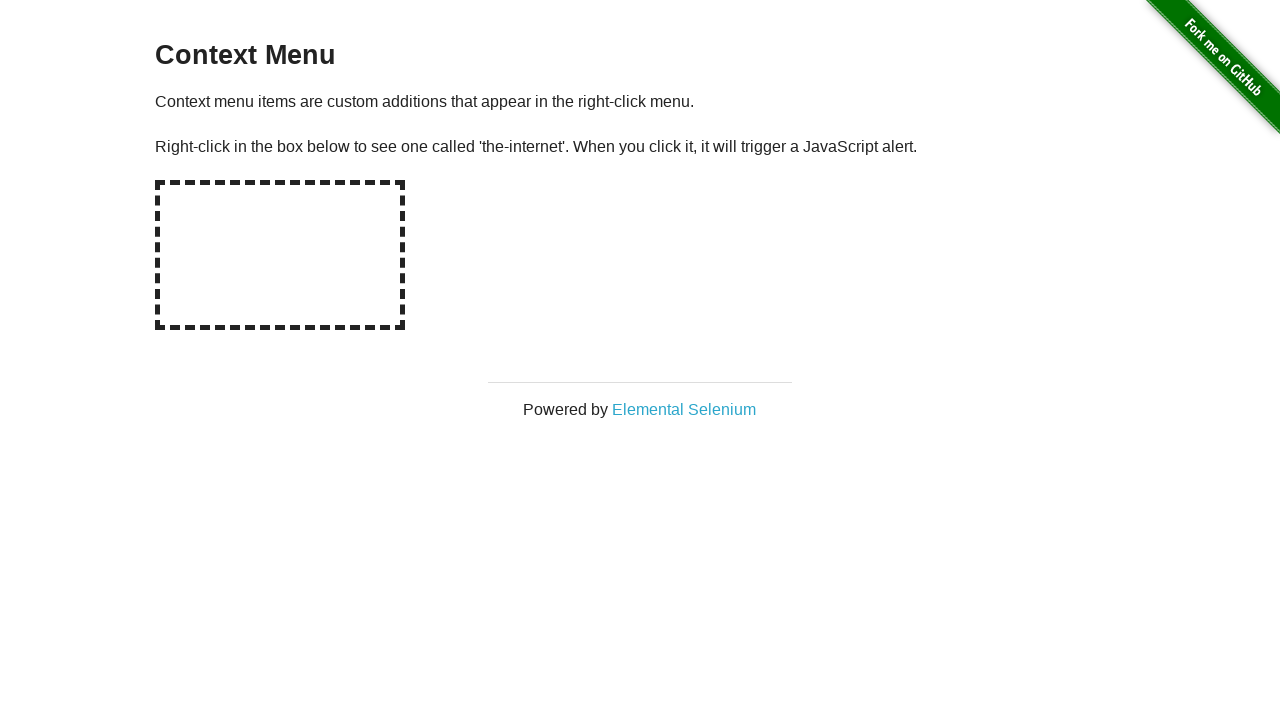

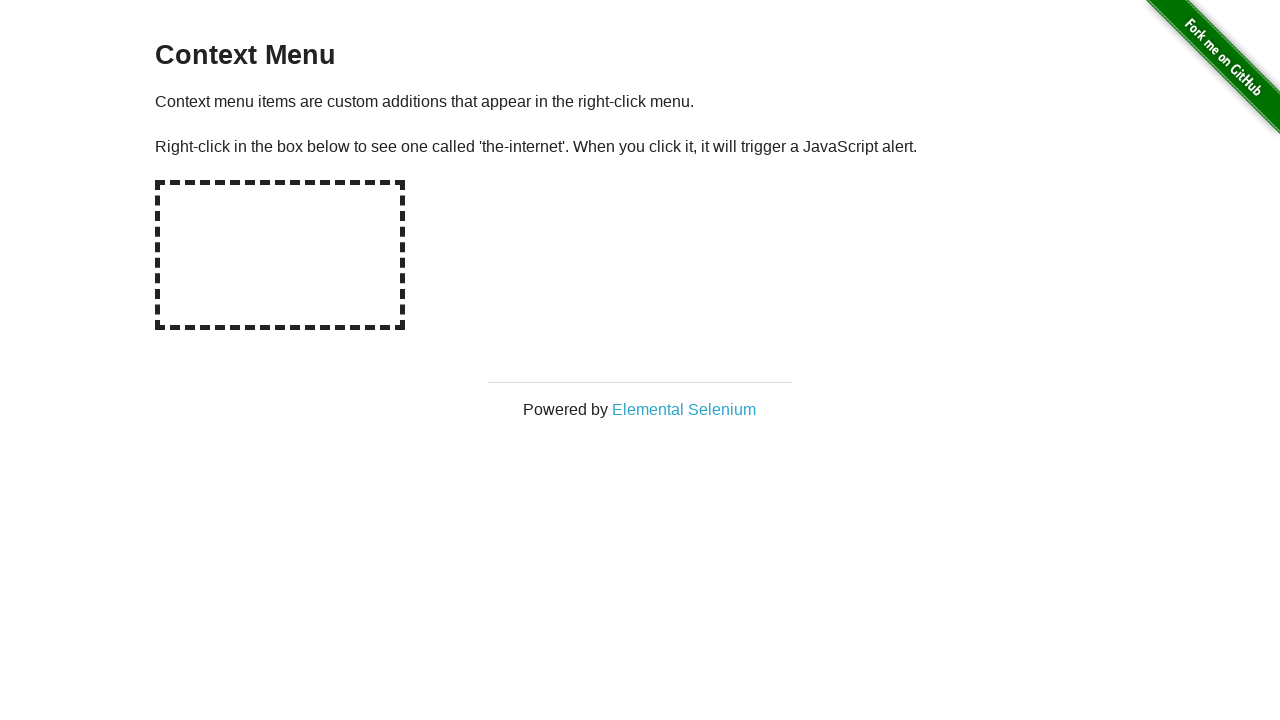